Tests the Catalog page by verifying the second cat image source is correct

Starting URL: https://cs1632.appspot.com/

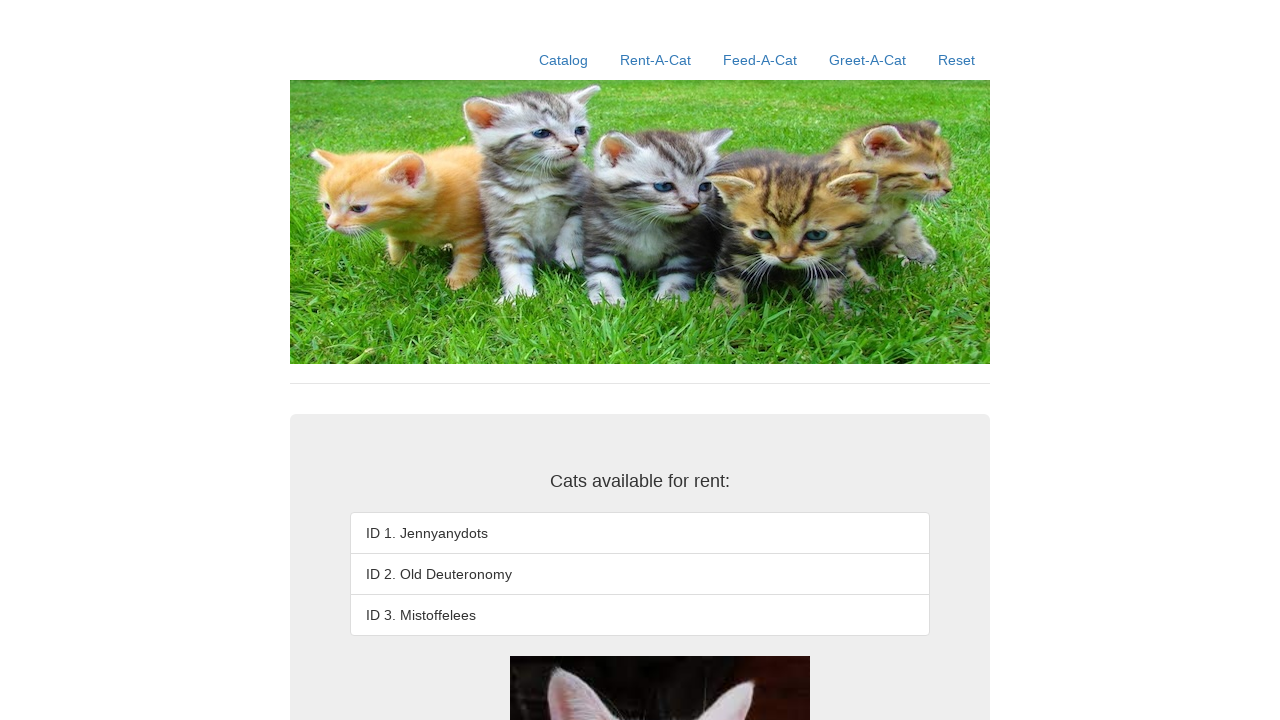

Set initial state cookies (1=false, 2=false, 3=false)
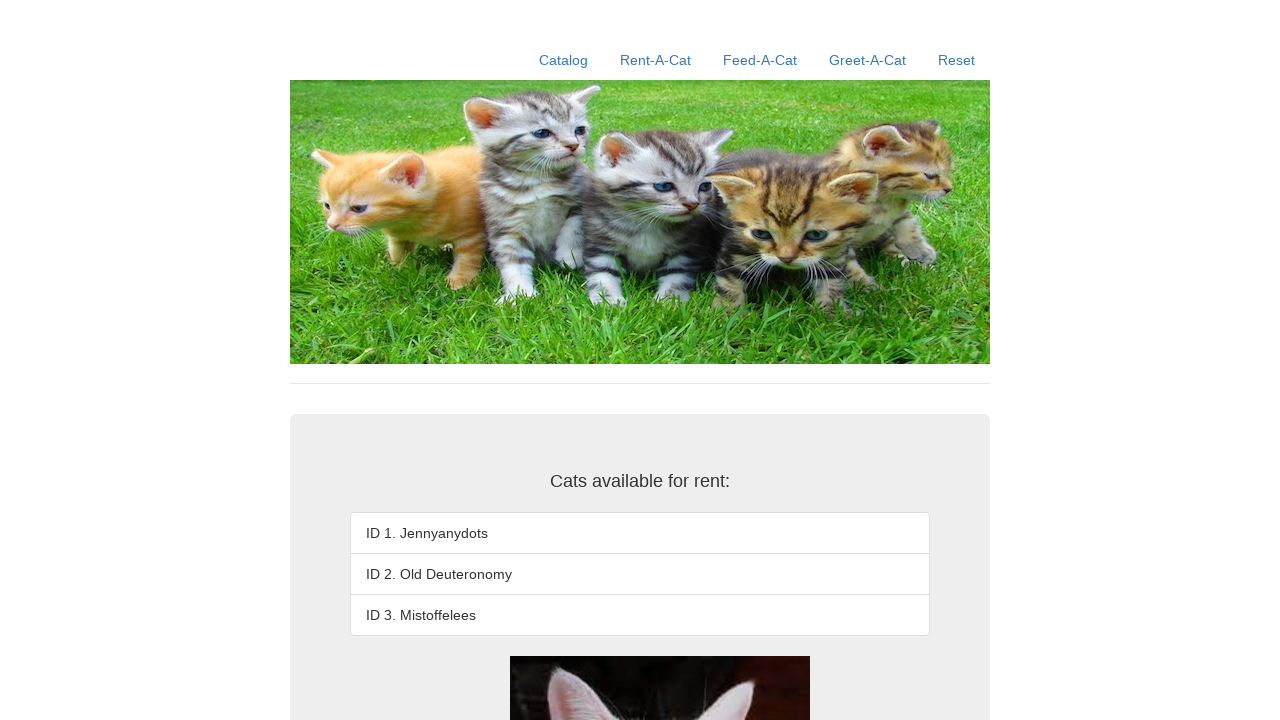

Clicked Catalog link at (564, 60) on text=Catalog
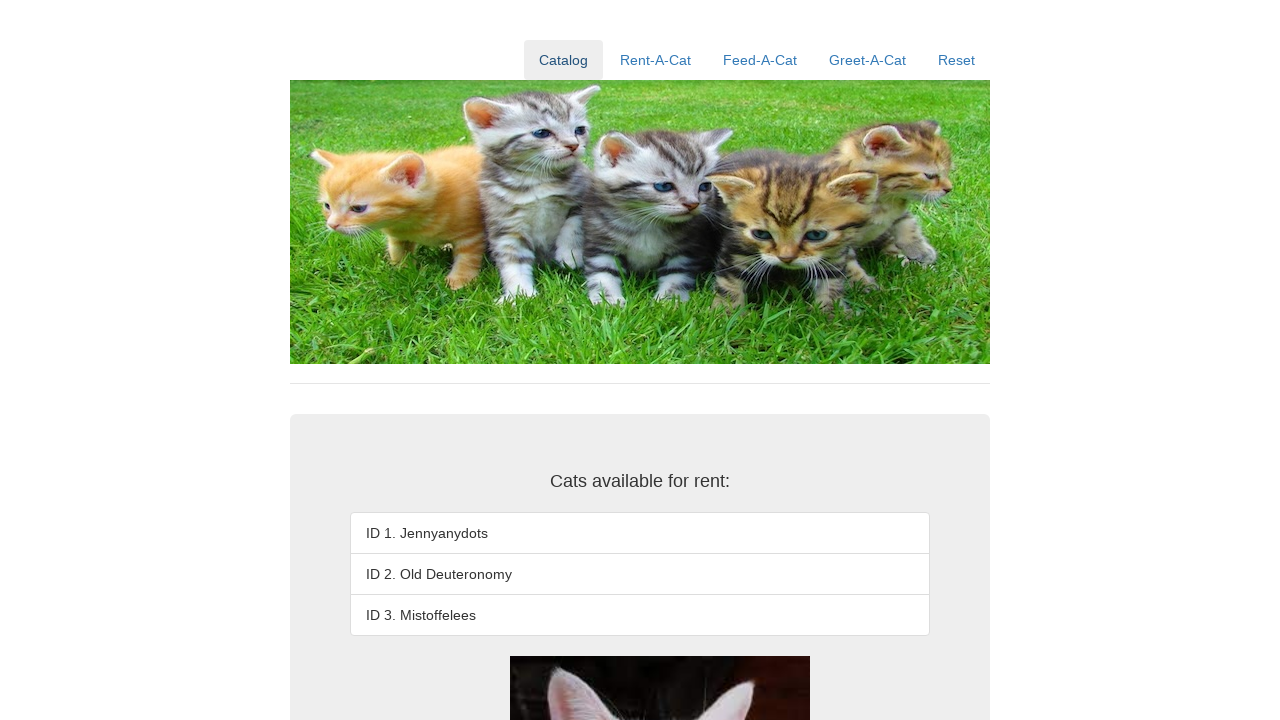

Waited for second cat image to load
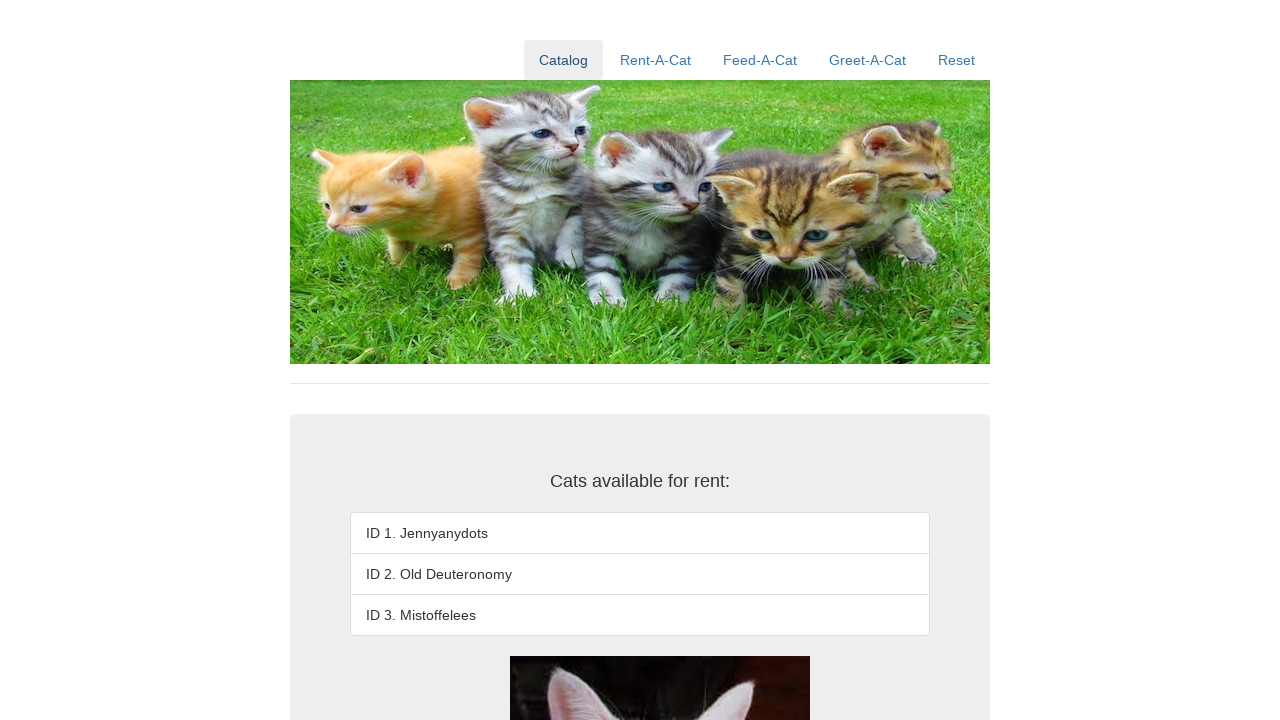

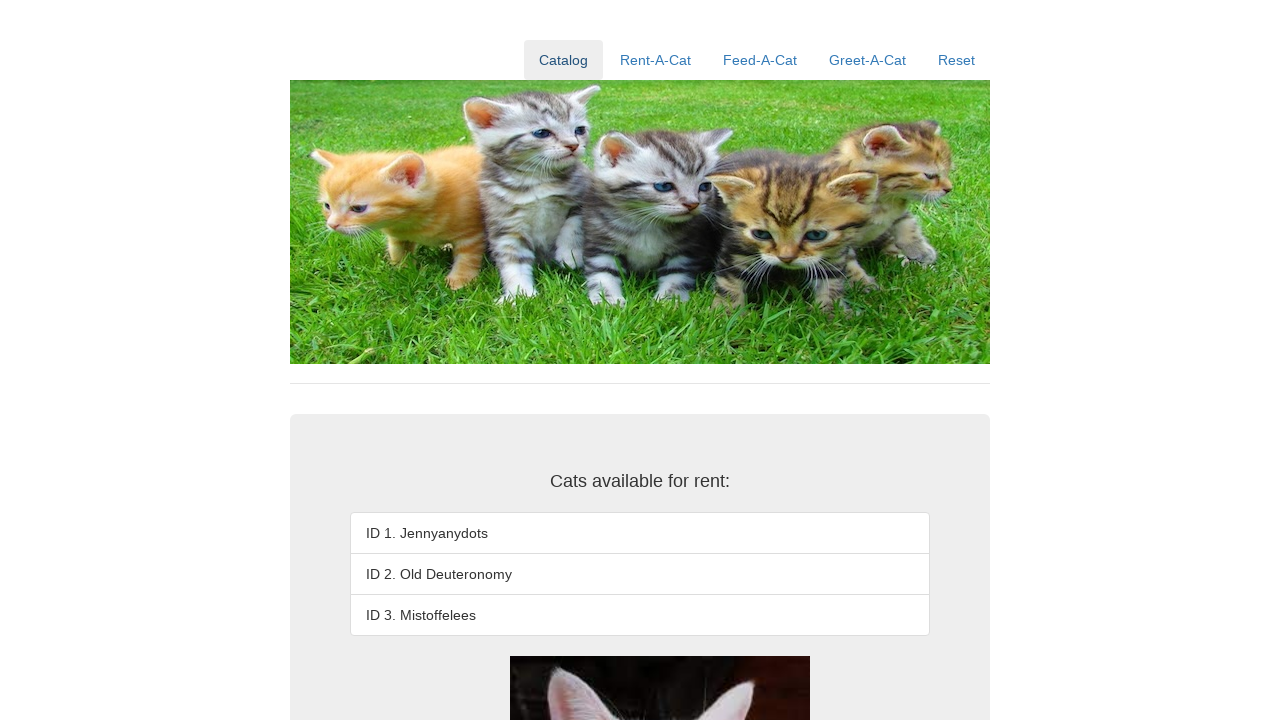